Navigates to demoqa.com, verifies the URL is correct, and clicks on the Elements card on the homepage

Starting URL: https://demoqa.com/

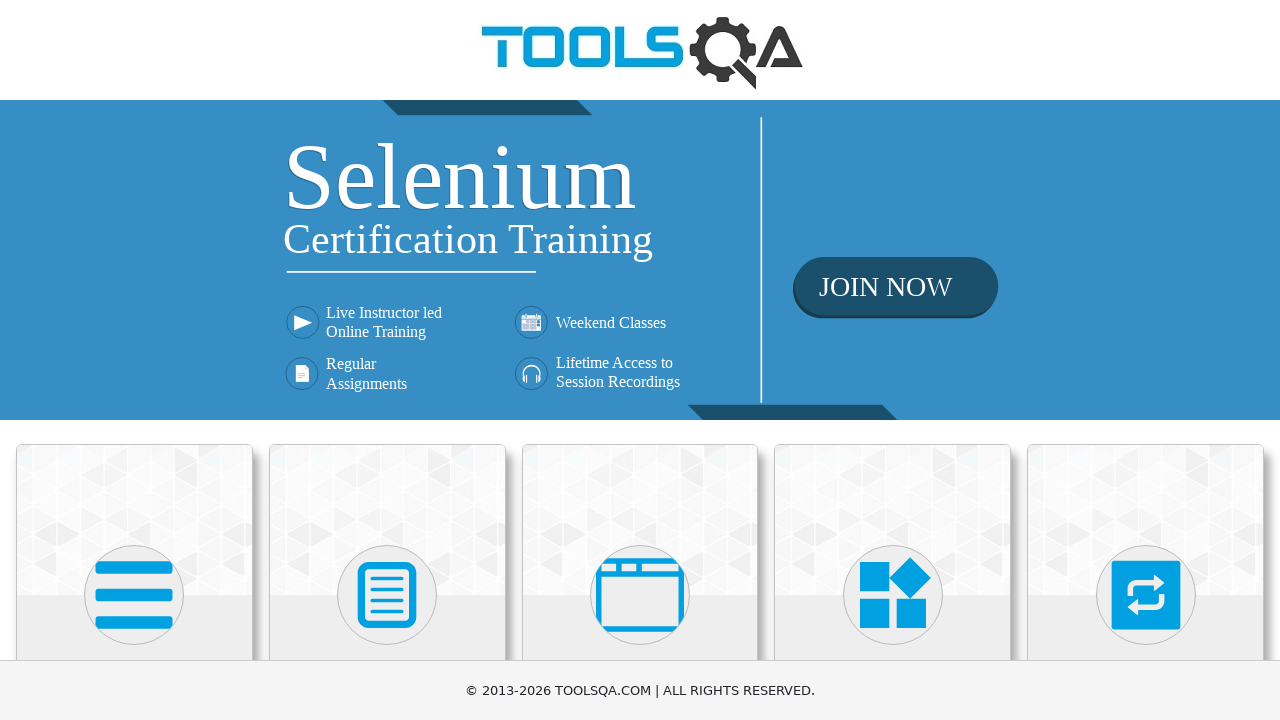

Verified current URL is https://demoqa.com/
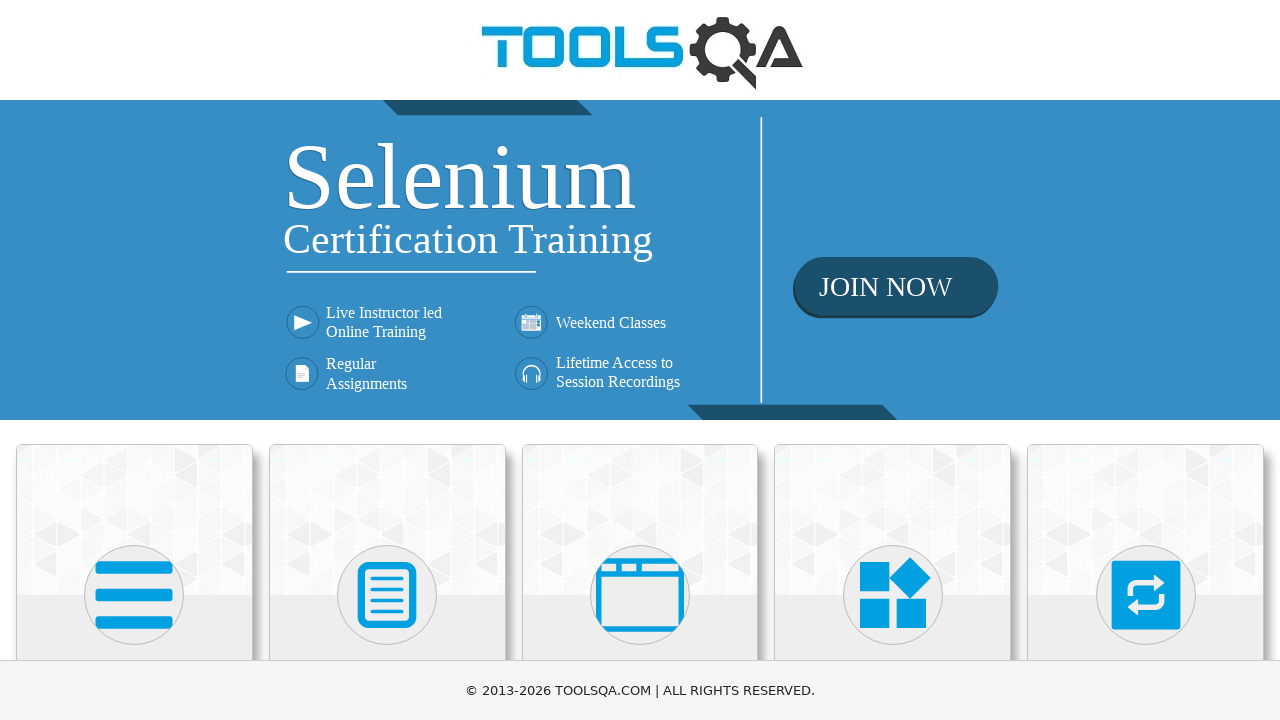

Clicked on the Elements card at (134, 520) on div.card:has-text('Elements')
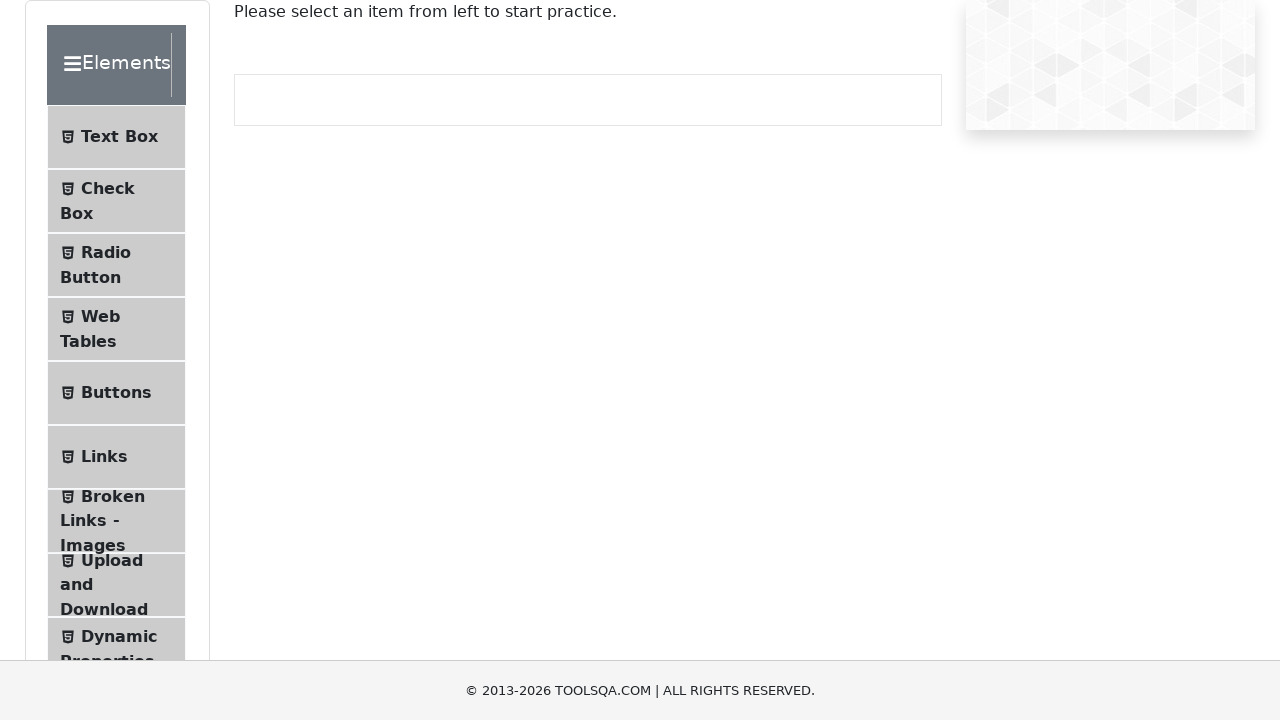

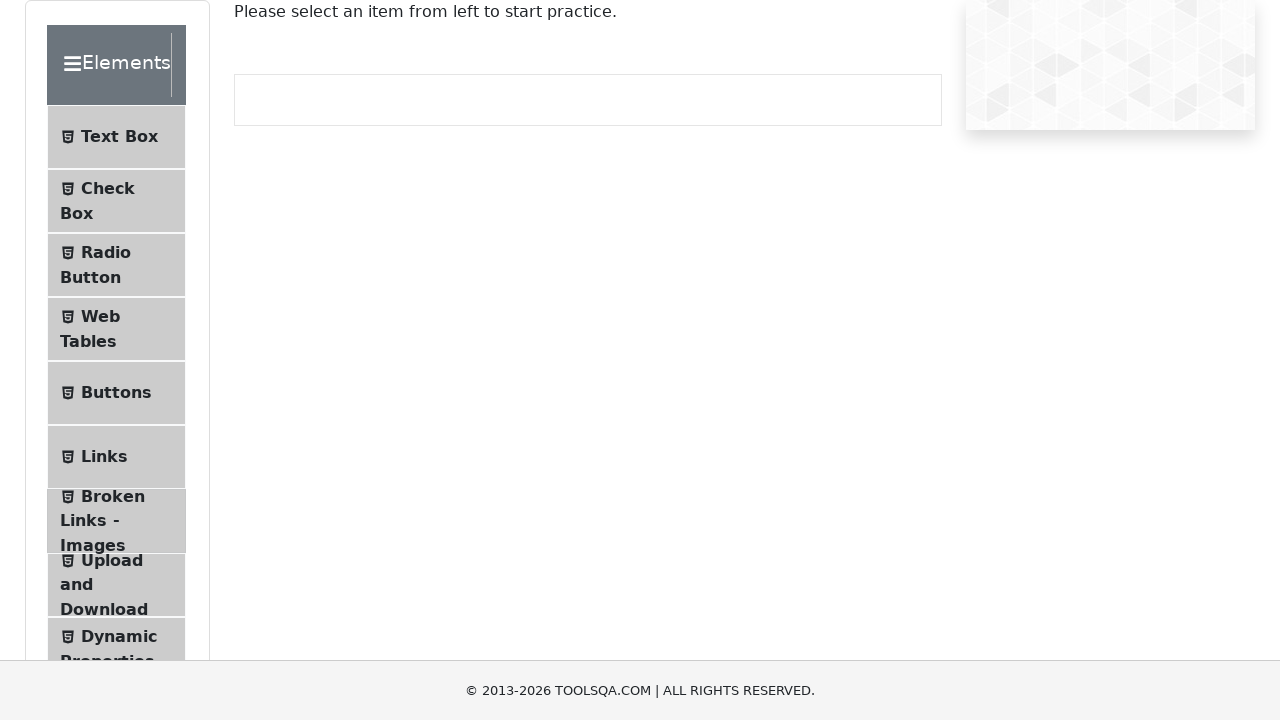